Navigates to the MakeMyTrip travel booking website homepage and waits for it to load

Starting URL: https://www.makemytrip.com/

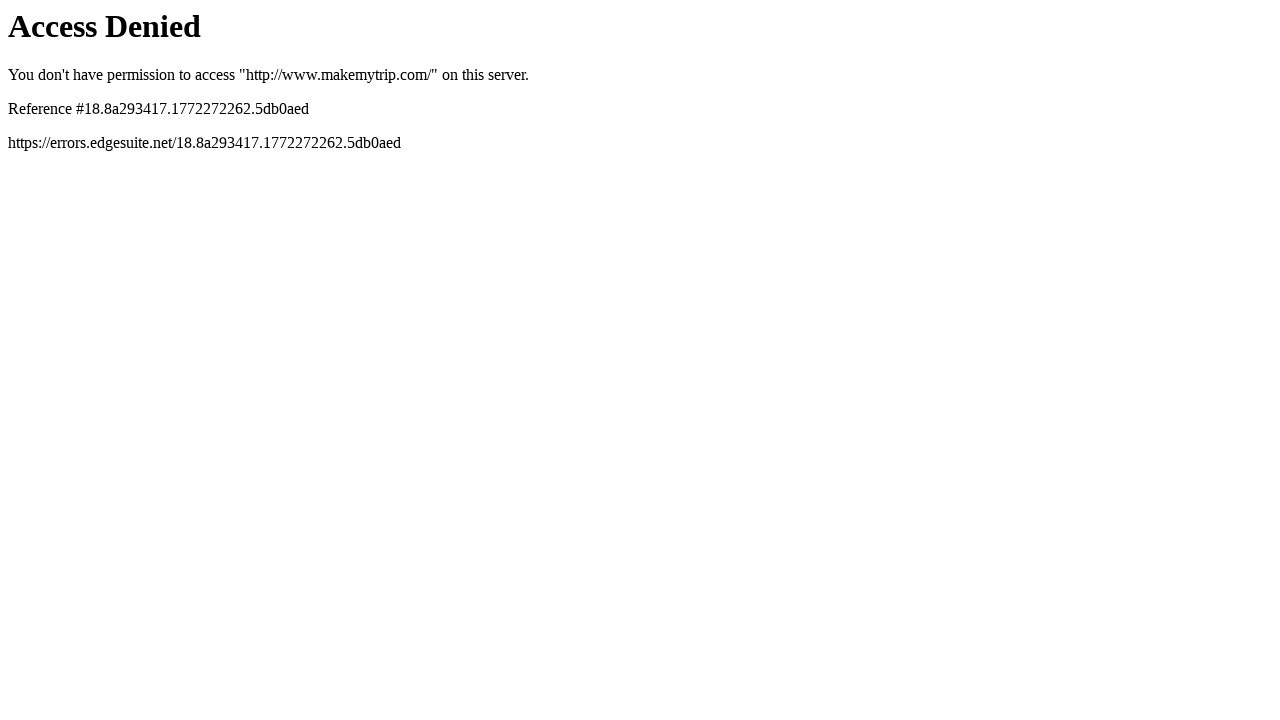

Navigated to MakeMyTrip homepage
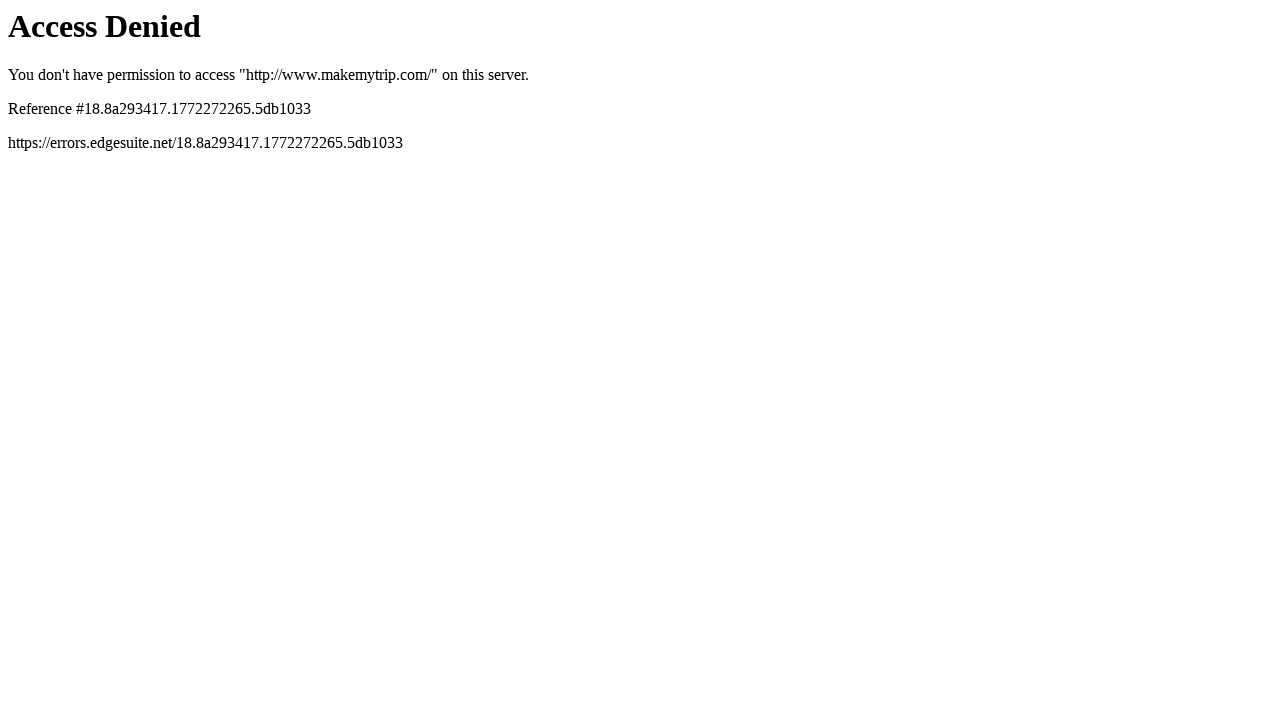

Waited for DOM content to load on MakeMyTrip homepage
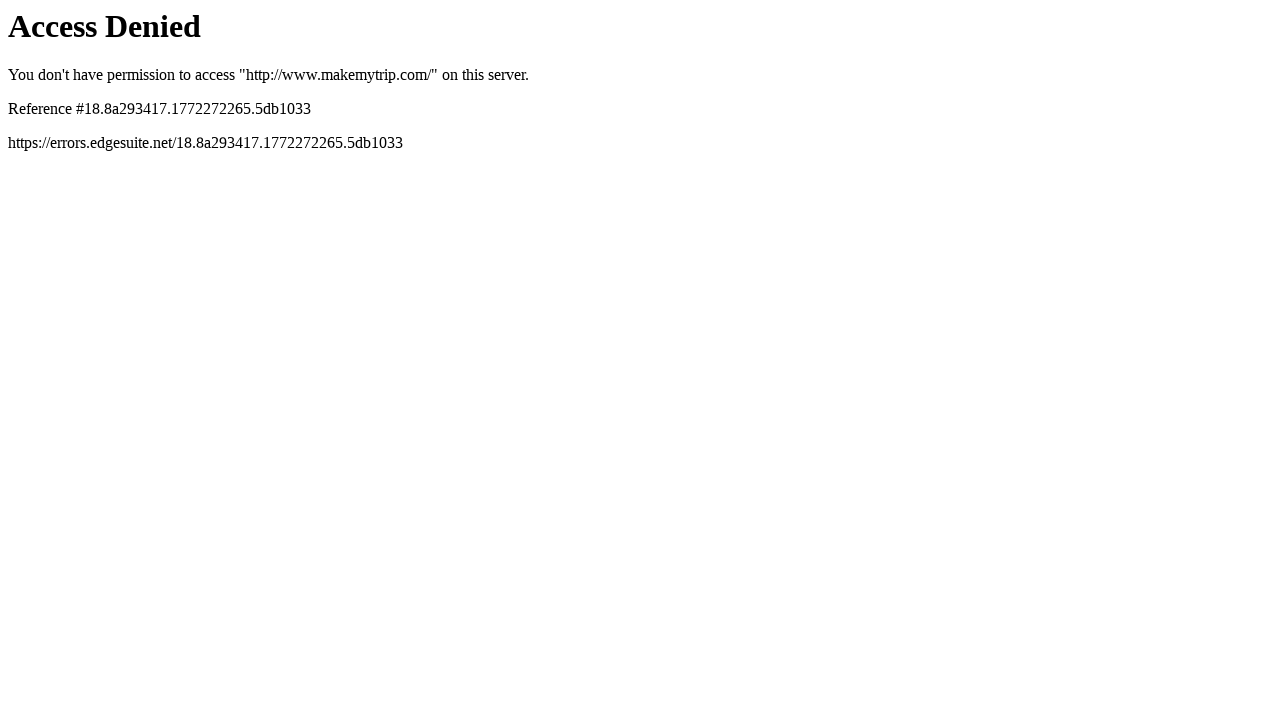

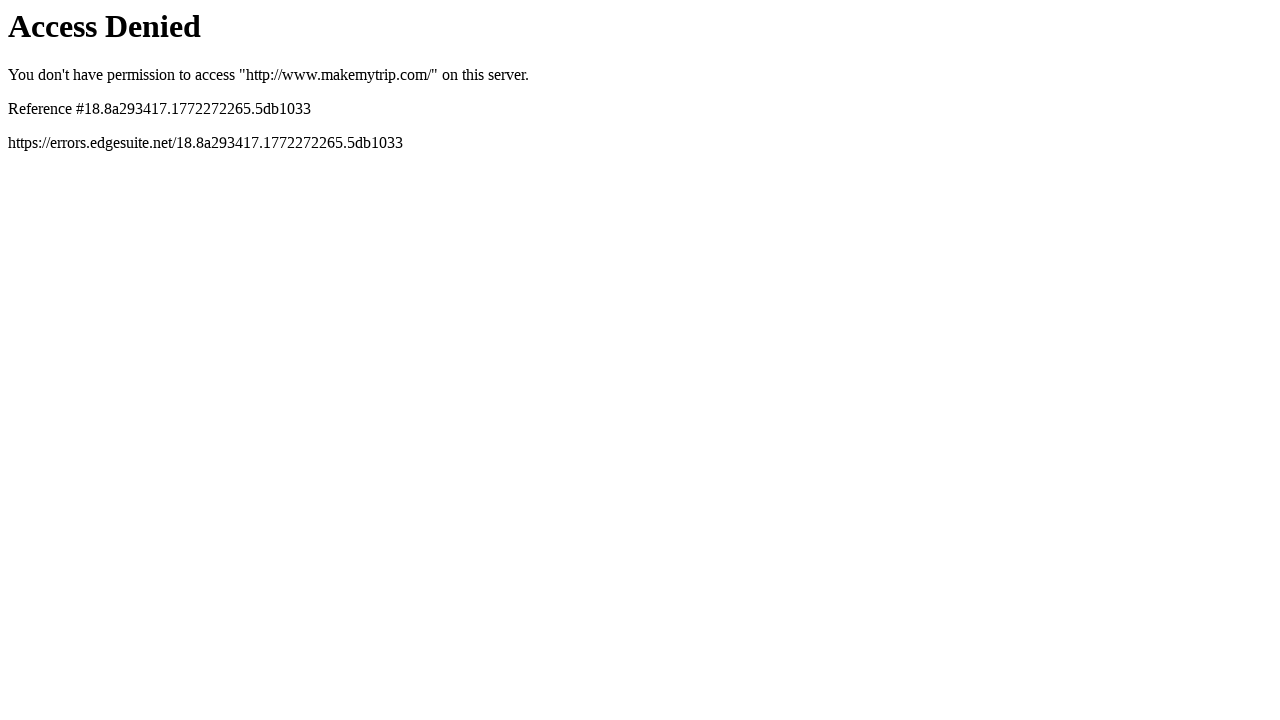